Verifies that the University of Latvia homepage has the correct page title "Latvijas Universitāte".

Starting URL: https://www.lu.lv/

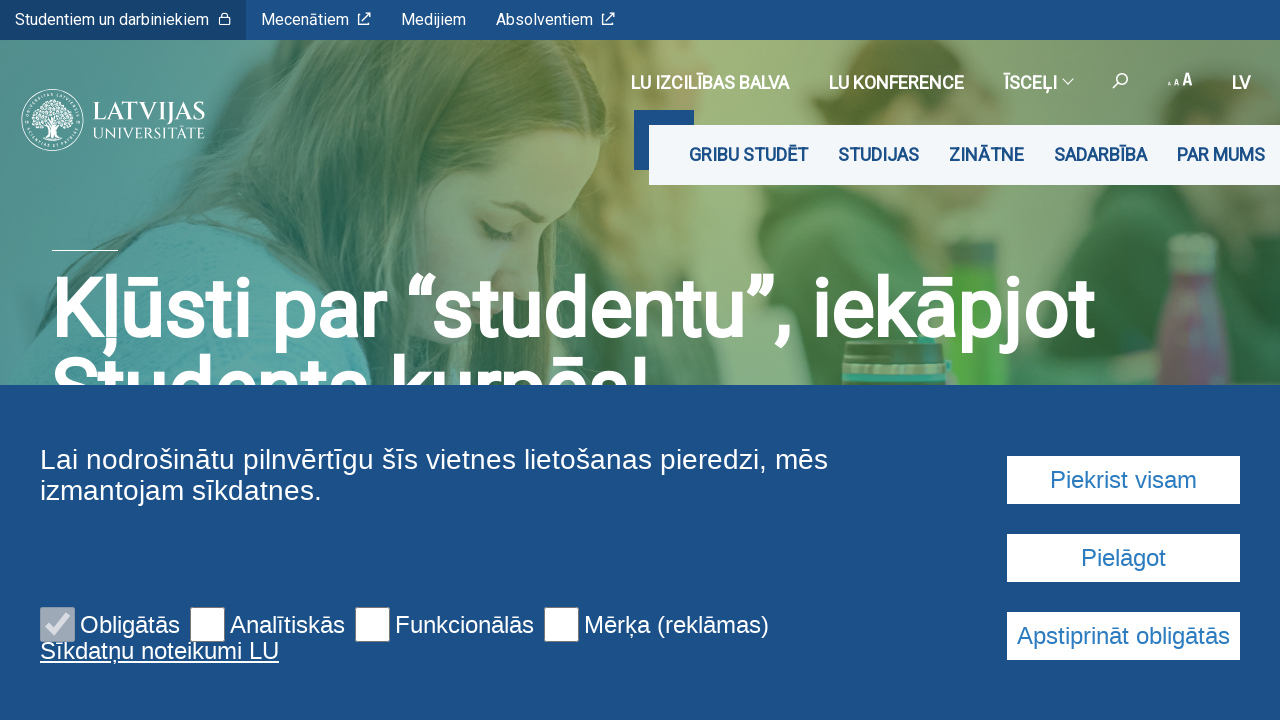

Waited for page to reach domcontentloaded state
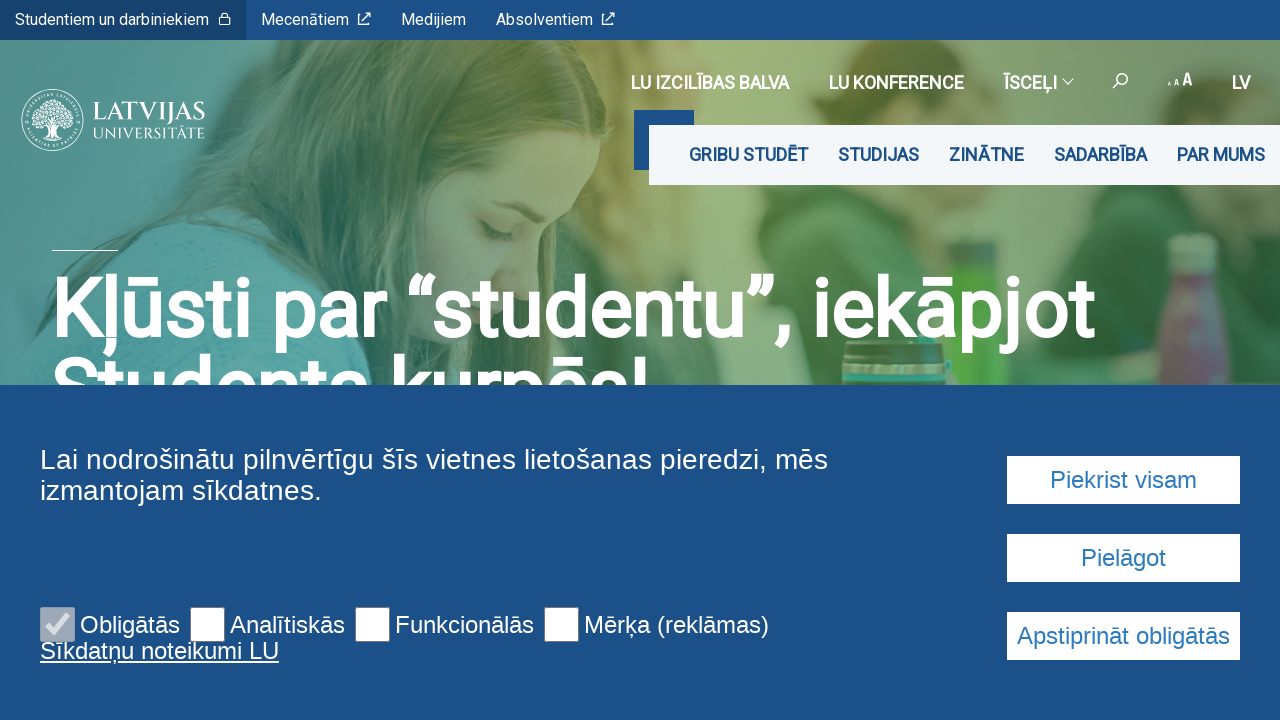

Retrieved page title
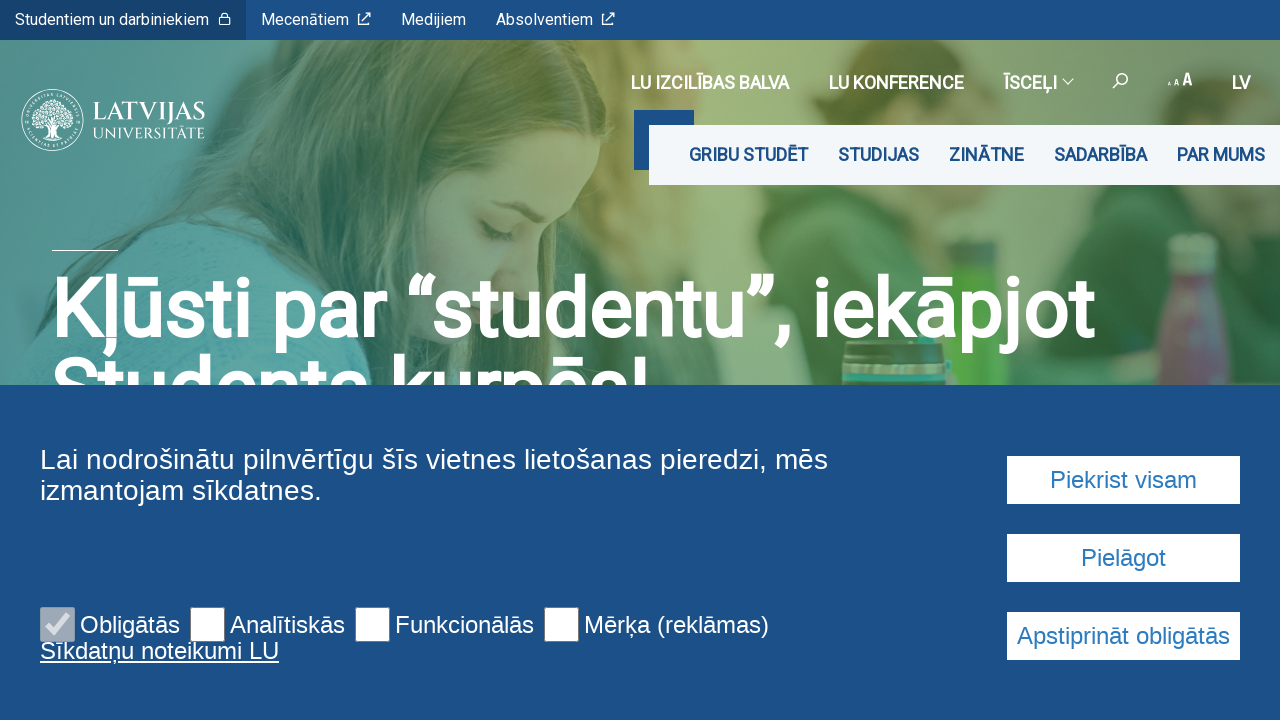

Verified page title is 'Latvijas Universitāte'
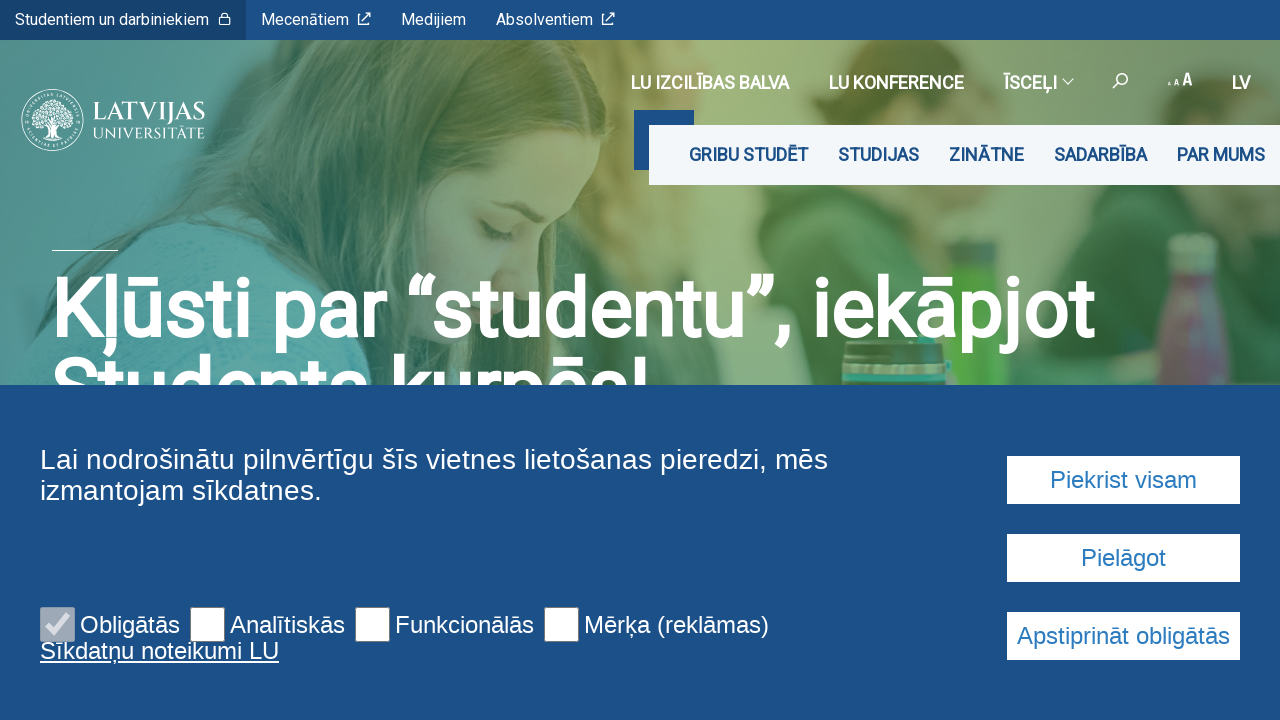

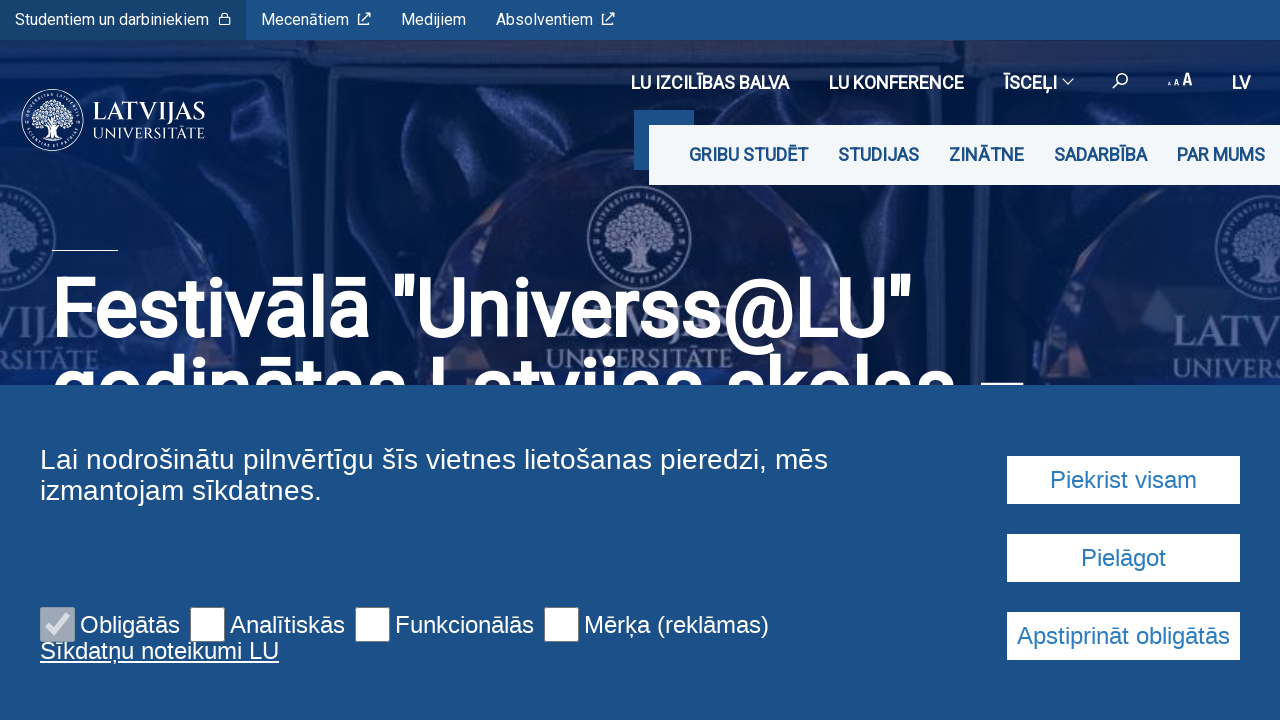